Tests form submission by filling out author name and message fields, then submitting and verifying success message

Starting URL: https://ultimateqa.com/filling-out-forms/

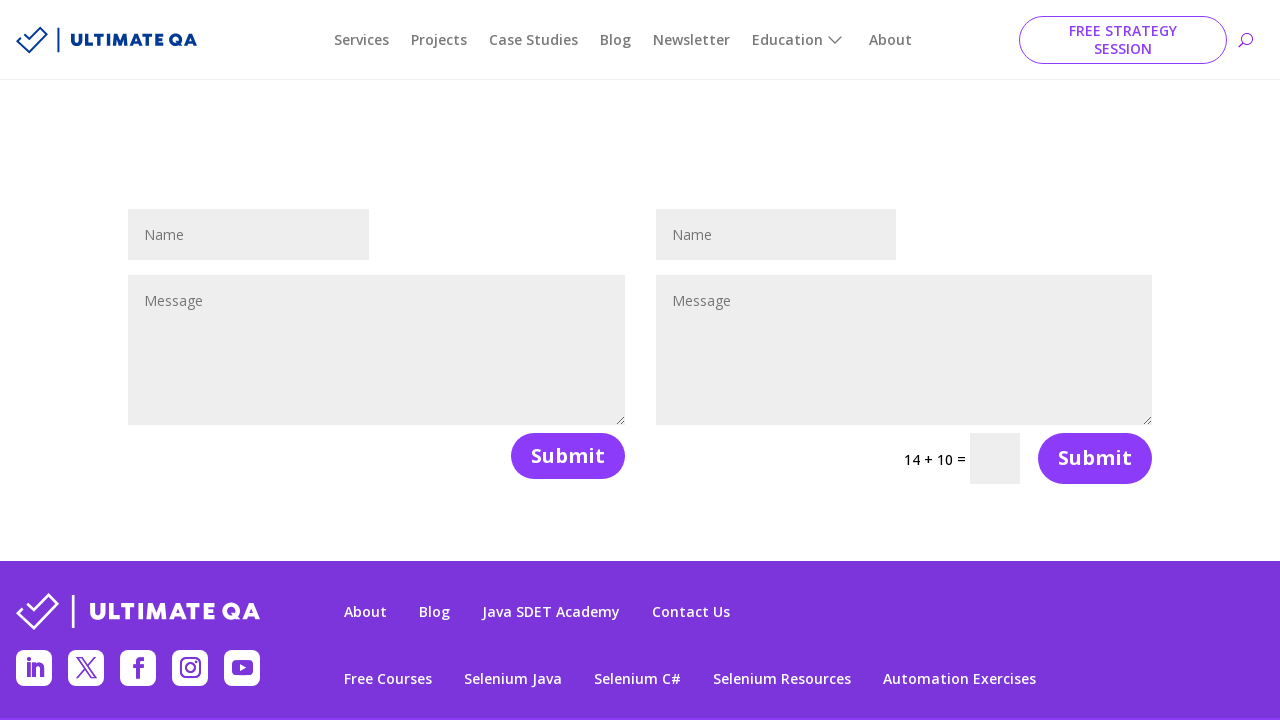

Author name field selector loaded
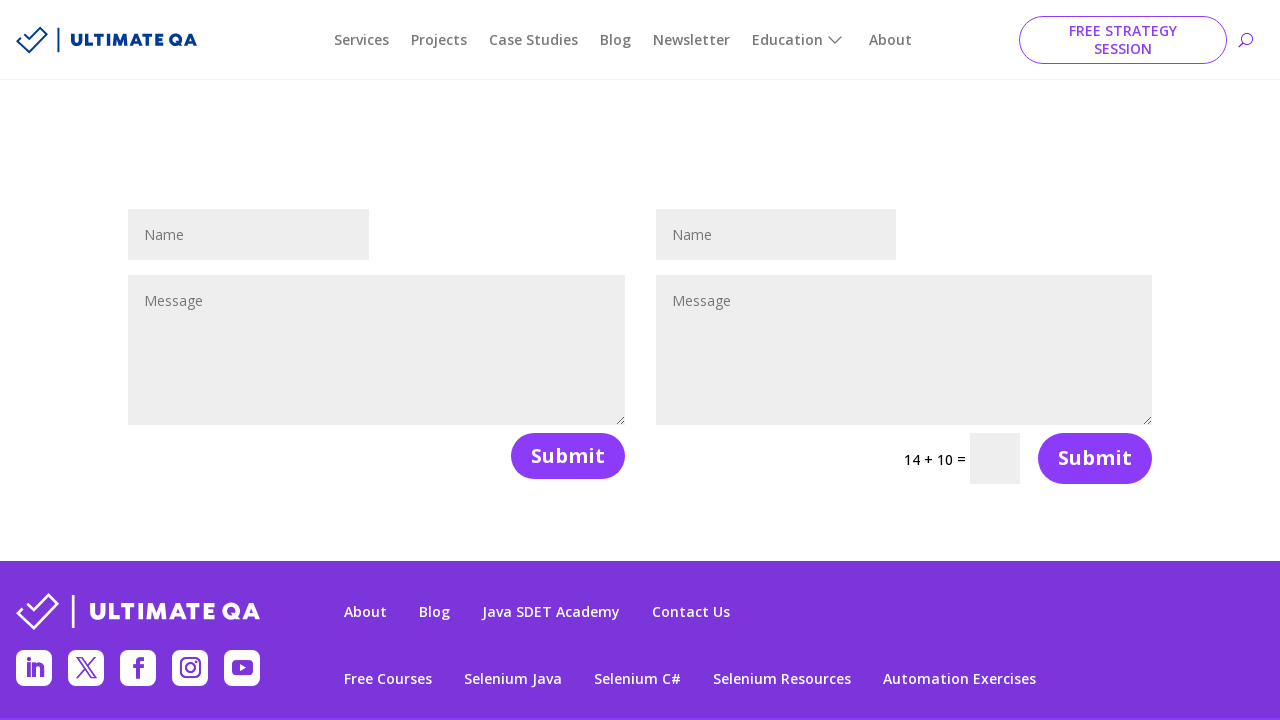

Filled author name field with 'Sayoan Cristian' on #et_pb_contact_name_0
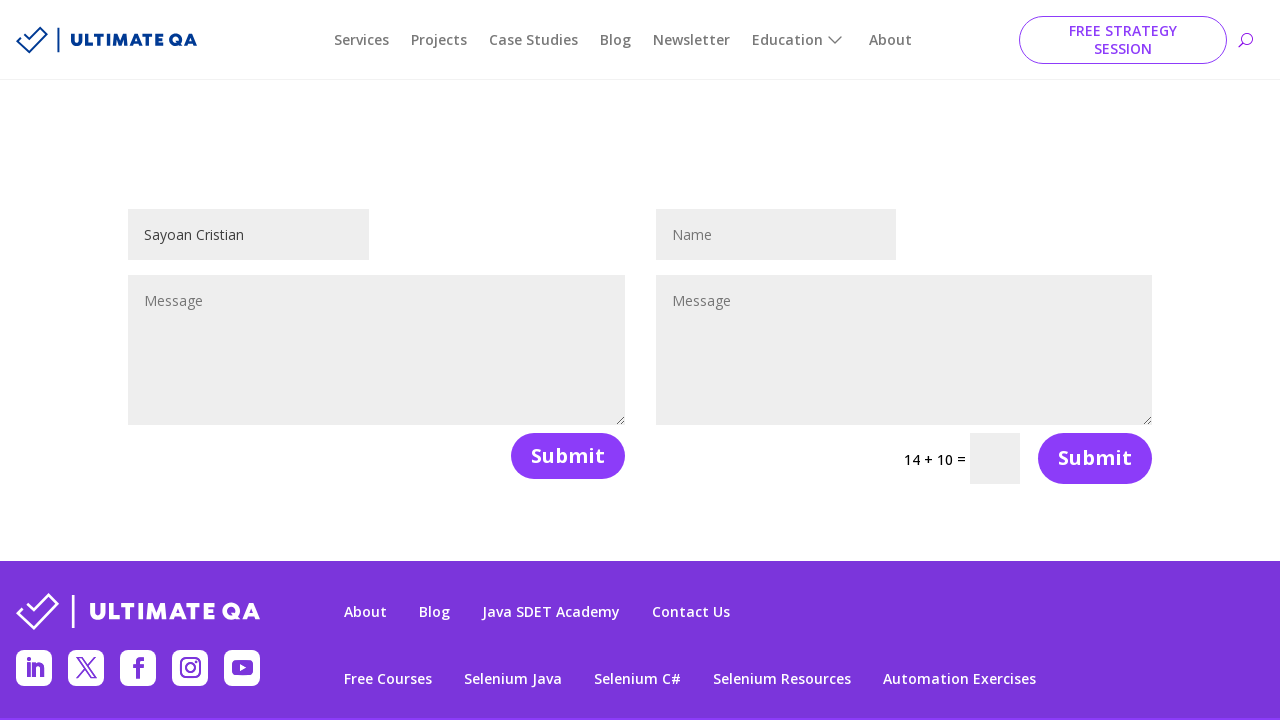

Message field selector loaded
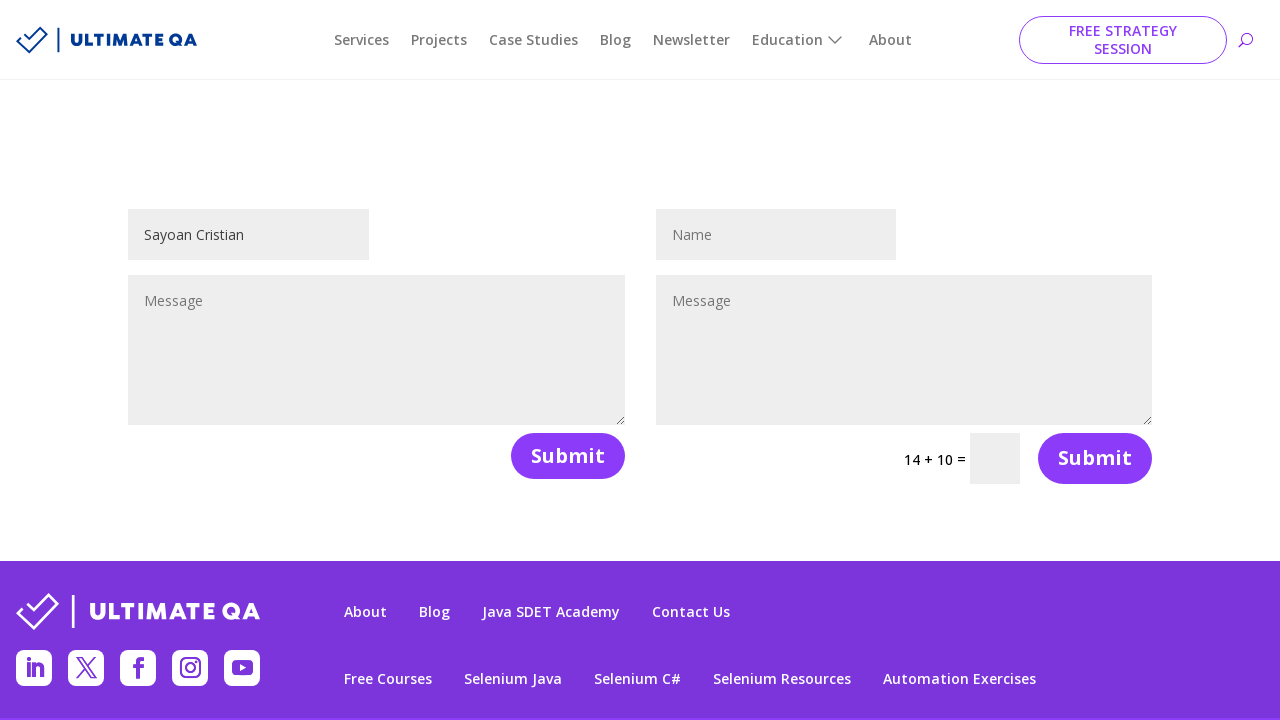

Filled message field with 'Teste 123 Valendo!' on #et_pb_contact_message_0
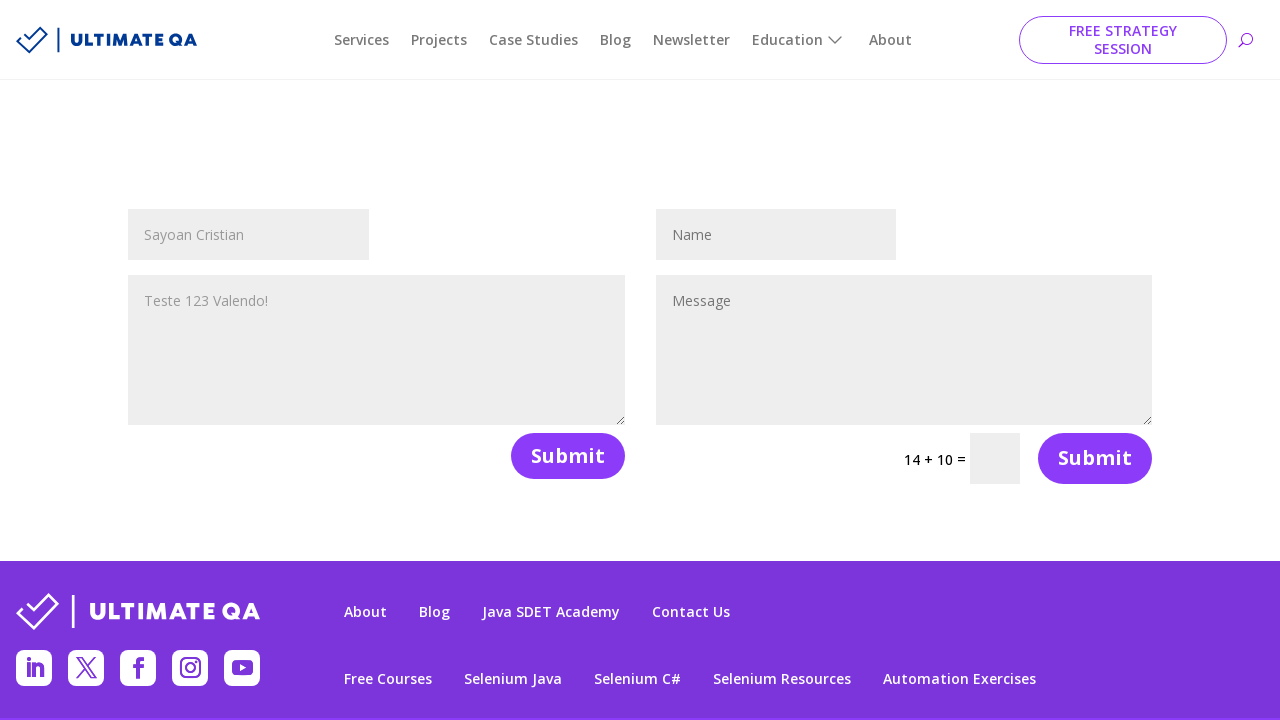

Submit button selector loaded
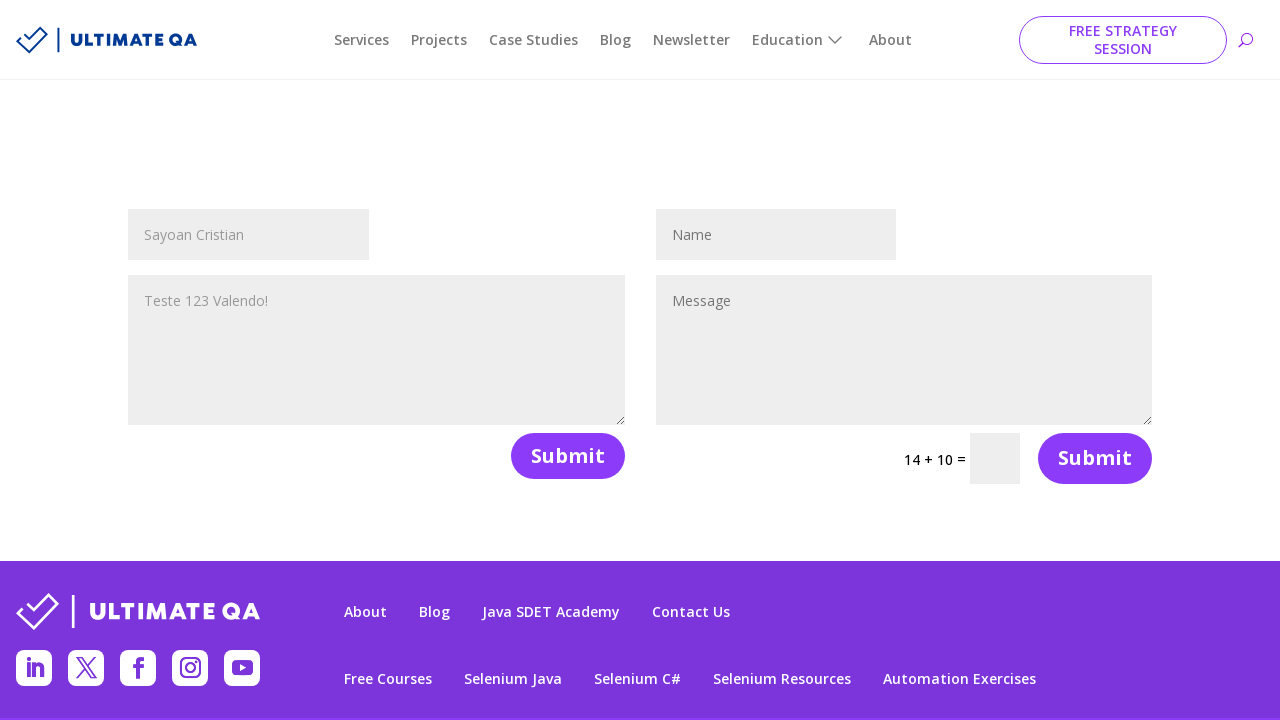

Clicked submit button to submit form at (568, 456) on button[name='et_builder_submit_button']
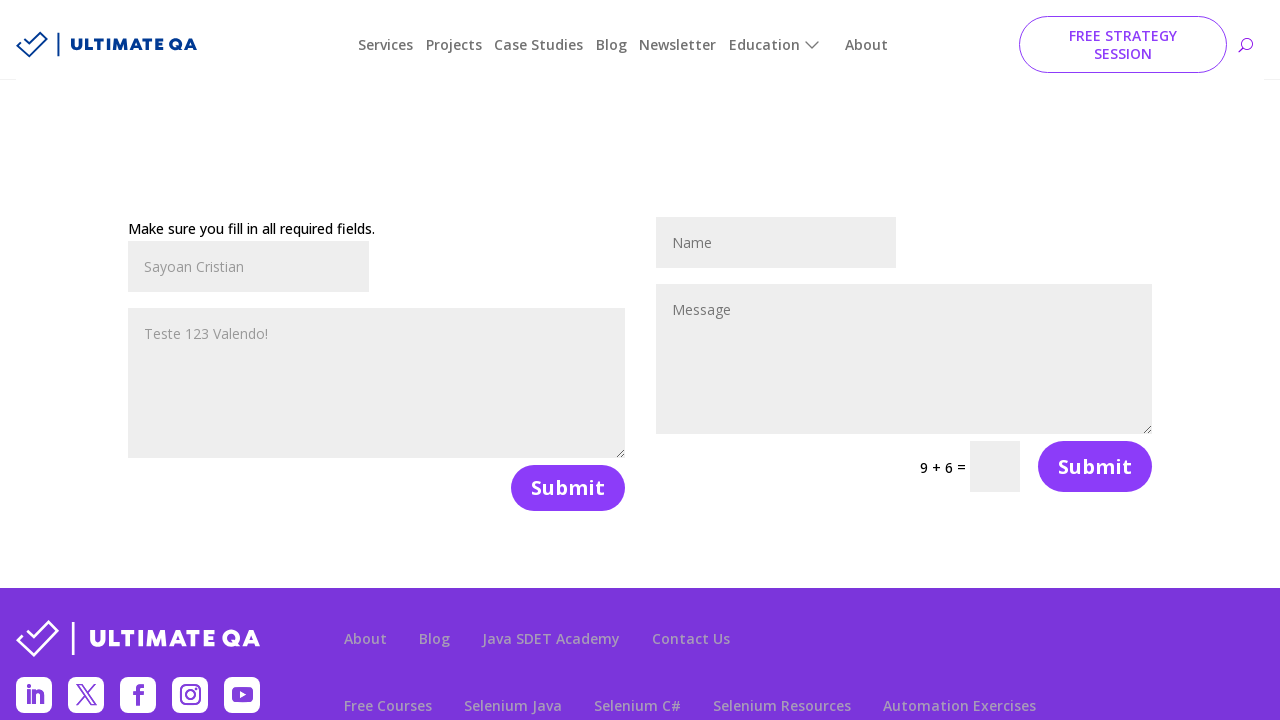

Success message displayed after form submission
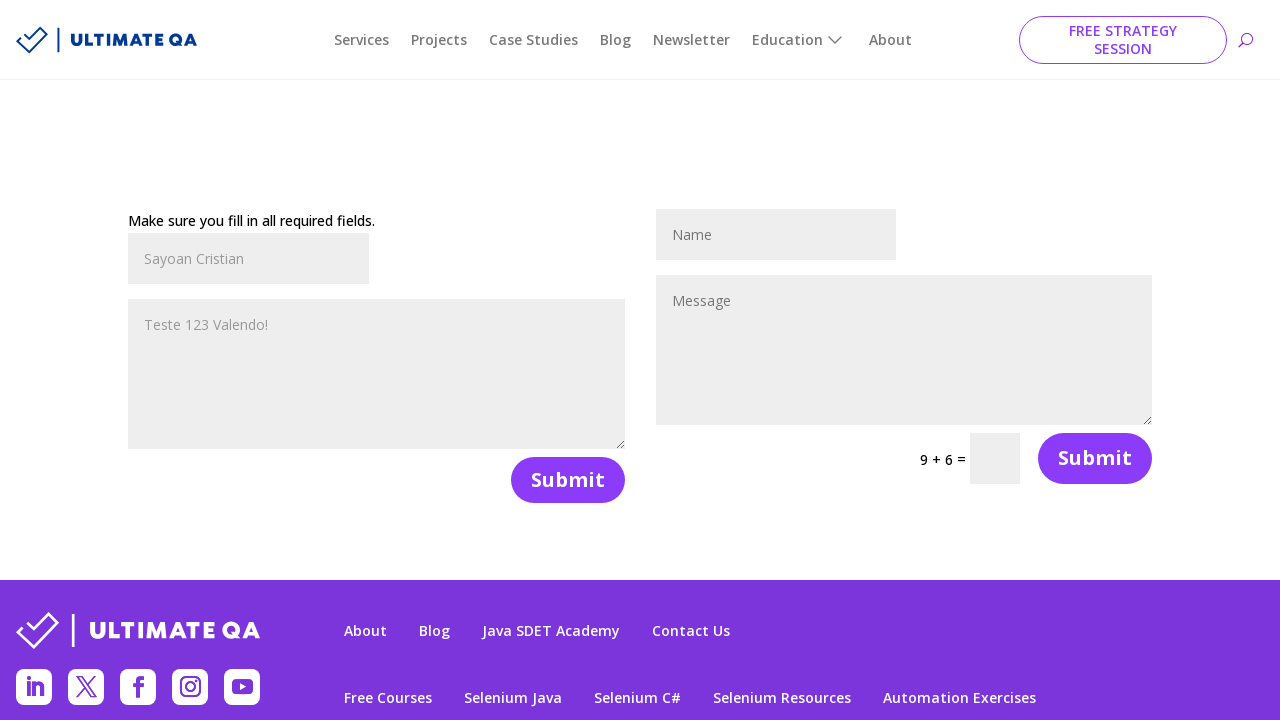

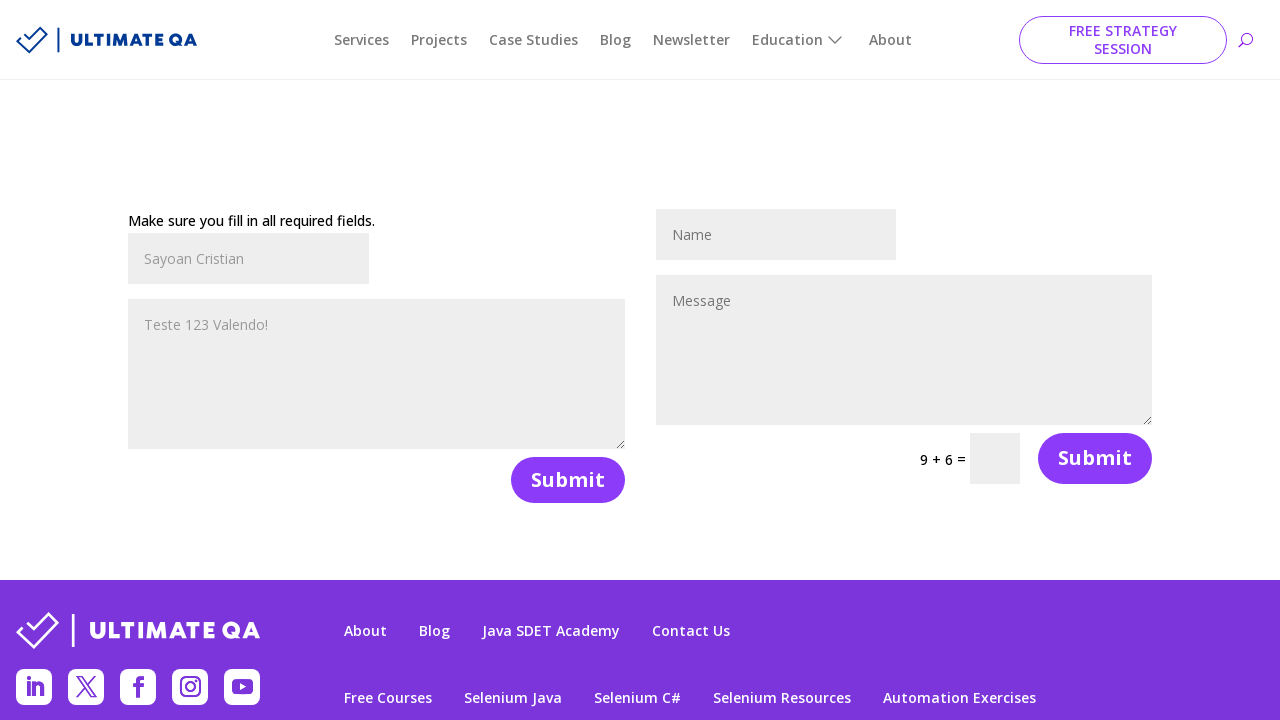